Tests that the "Hakkımızda" page contains company information content such as mission, vision, or values

Starting URL: https://egundem.com/hakkimizda

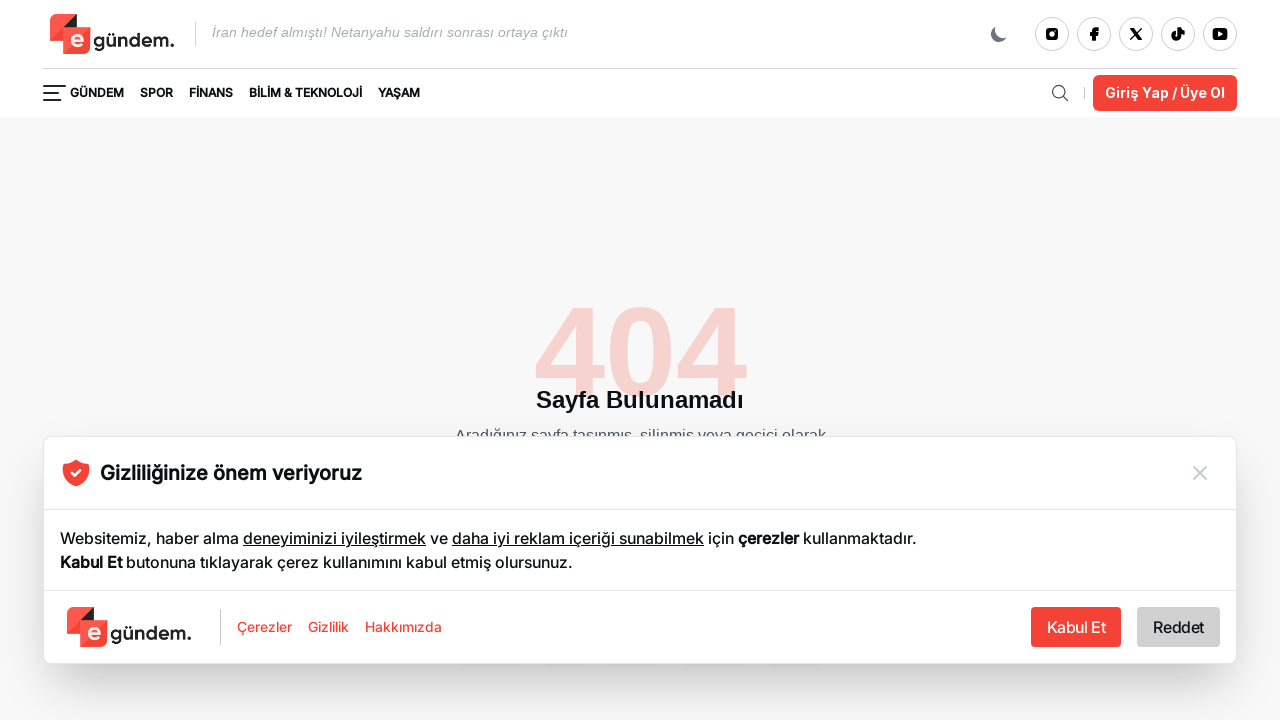

Waited for content sections (section, article, or p elements) to load on Hakkımızda page
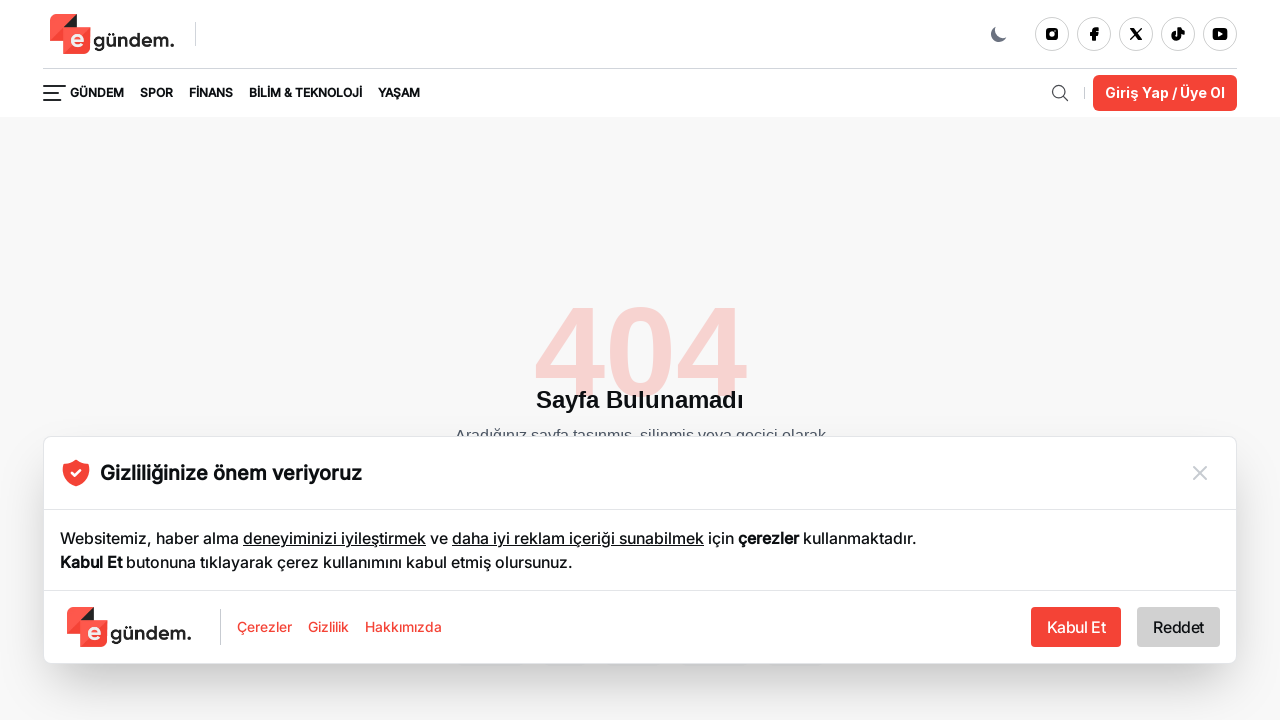

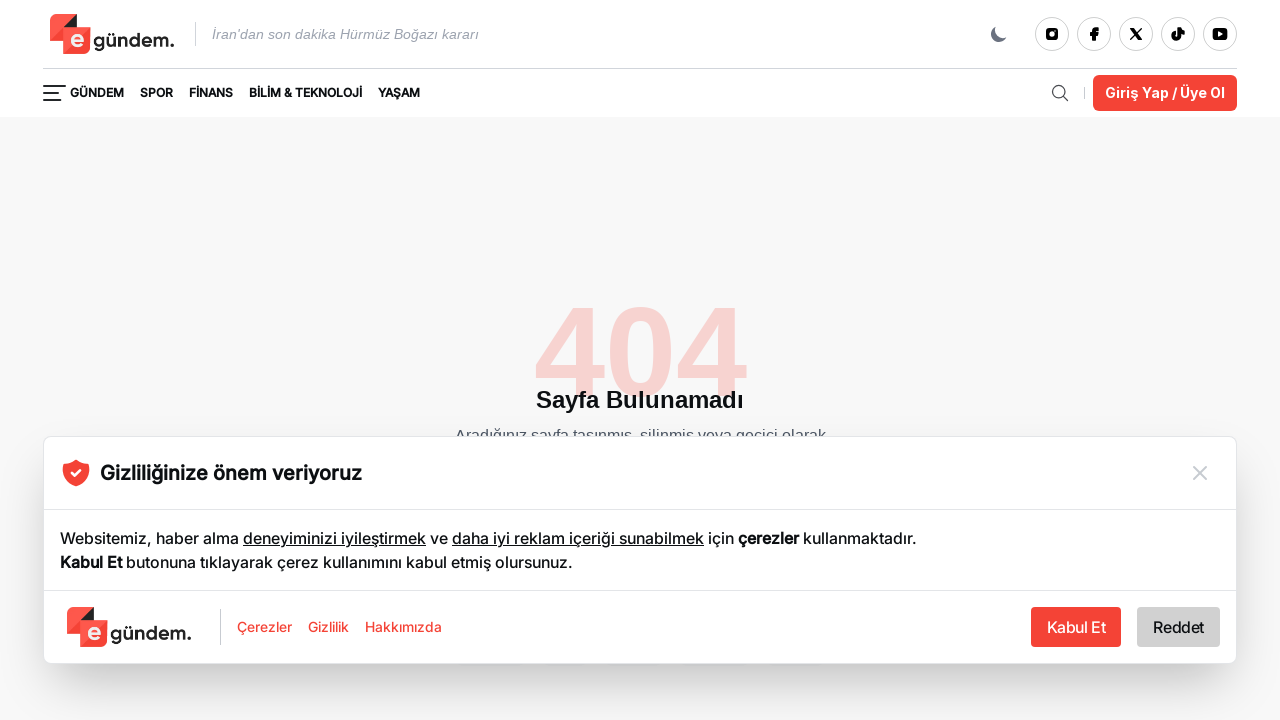